Navigates to the ReqRes API testing website and waits for the page to load completely.

Starting URL: https://reqres.in/

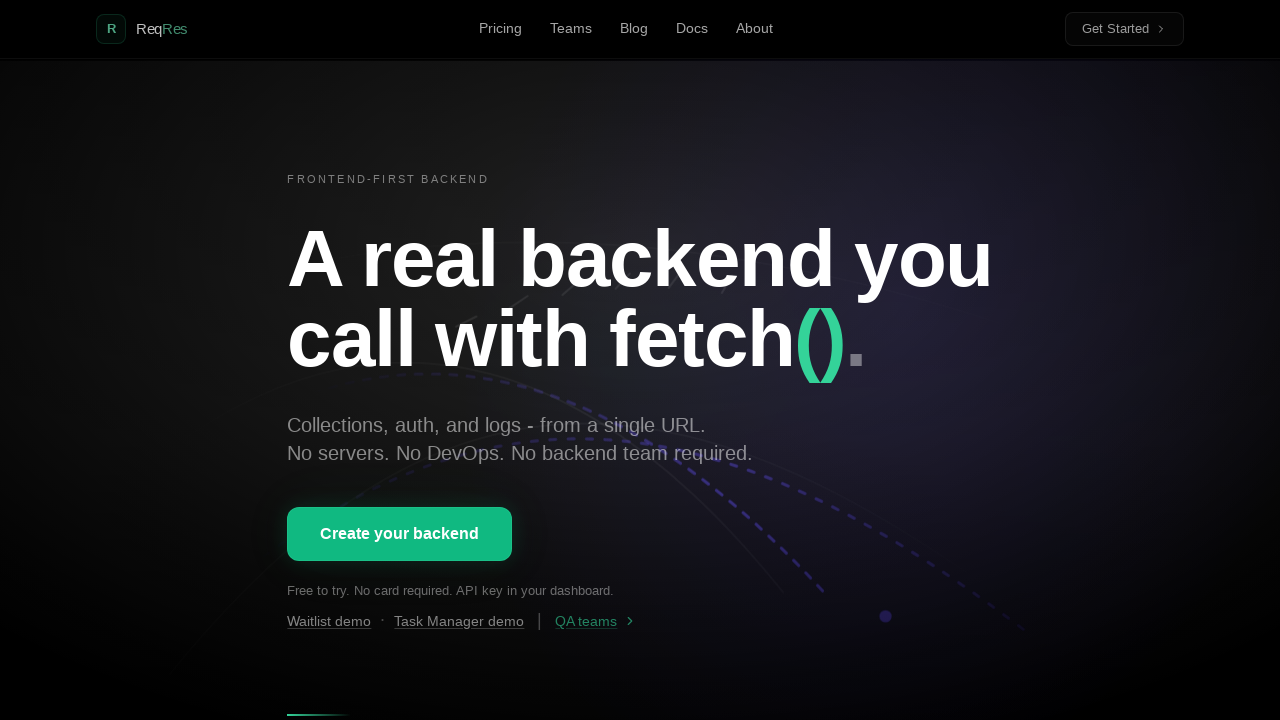

Navigated to ReqRes API testing website at https://reqres.in/
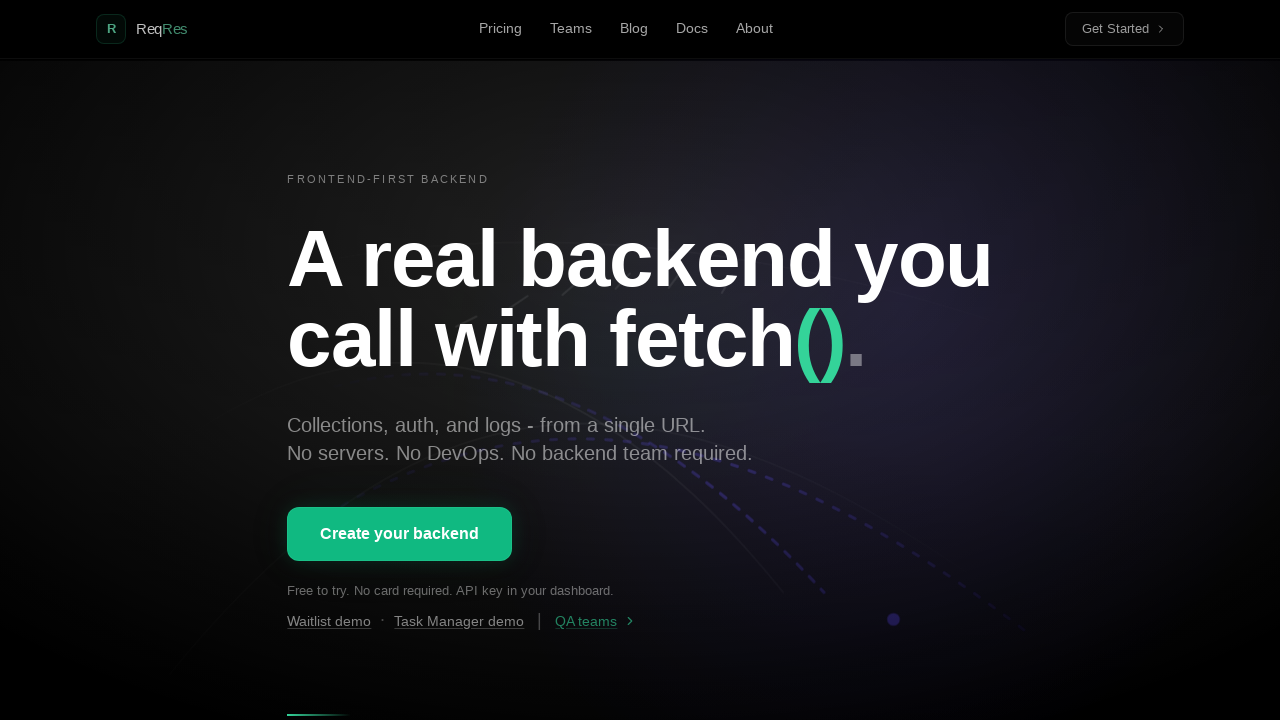

Page loaded completely - networkidle state reached
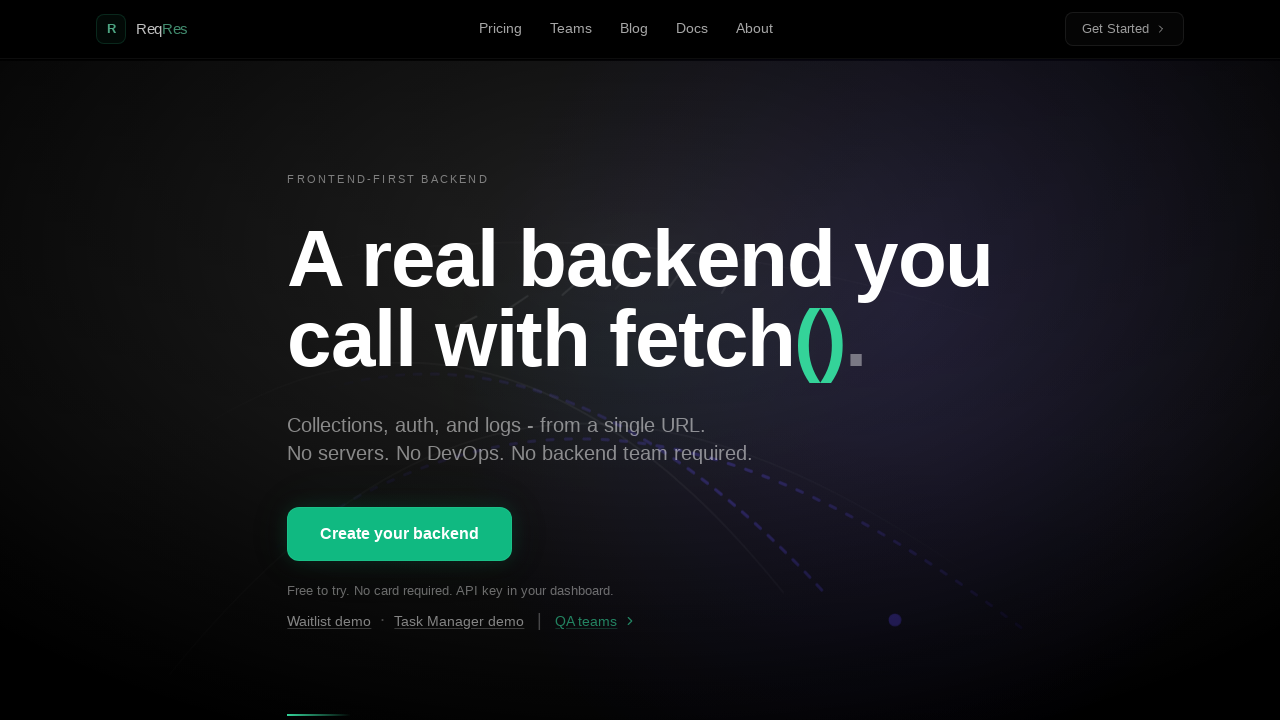

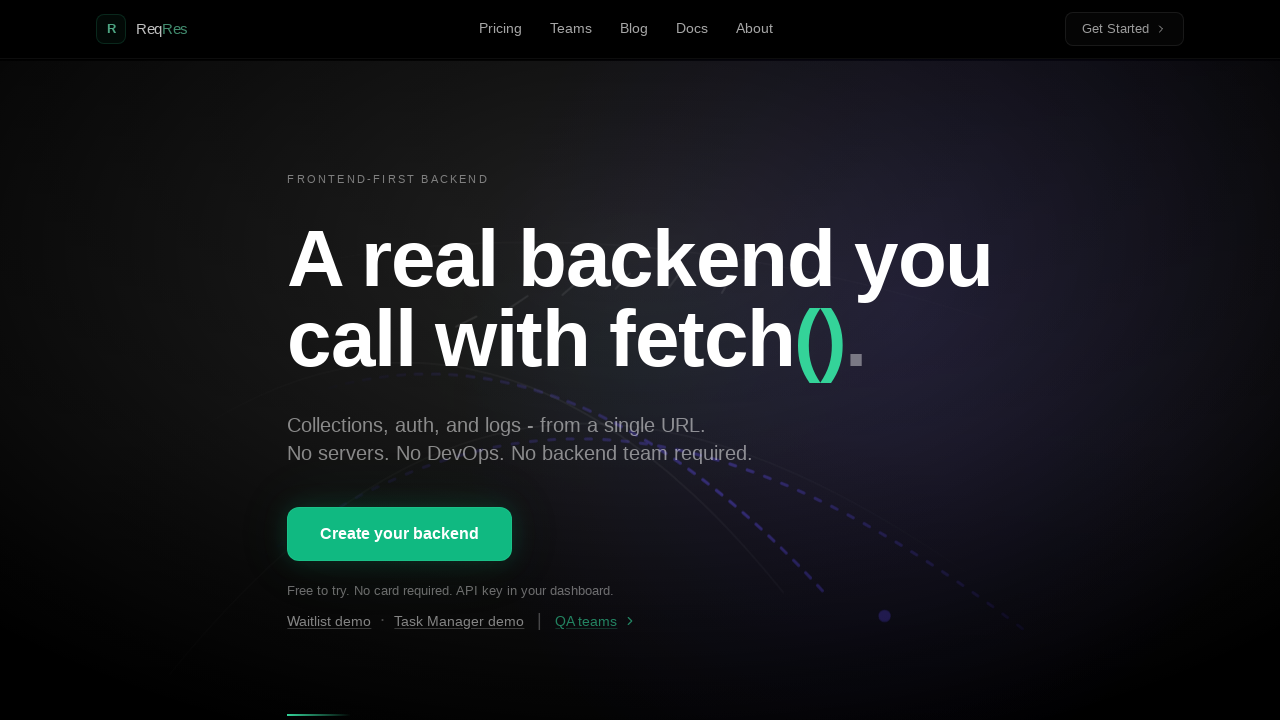